Tests hidden text manipulation within an iframe by finding a paragraph element, verifying it's visible, then hiding it using JavaScript and verifying it becomes hidden.

Starting URL: https://www.w3schools.com/jquery/tryit.asp?filename=tryjquery_hide_show

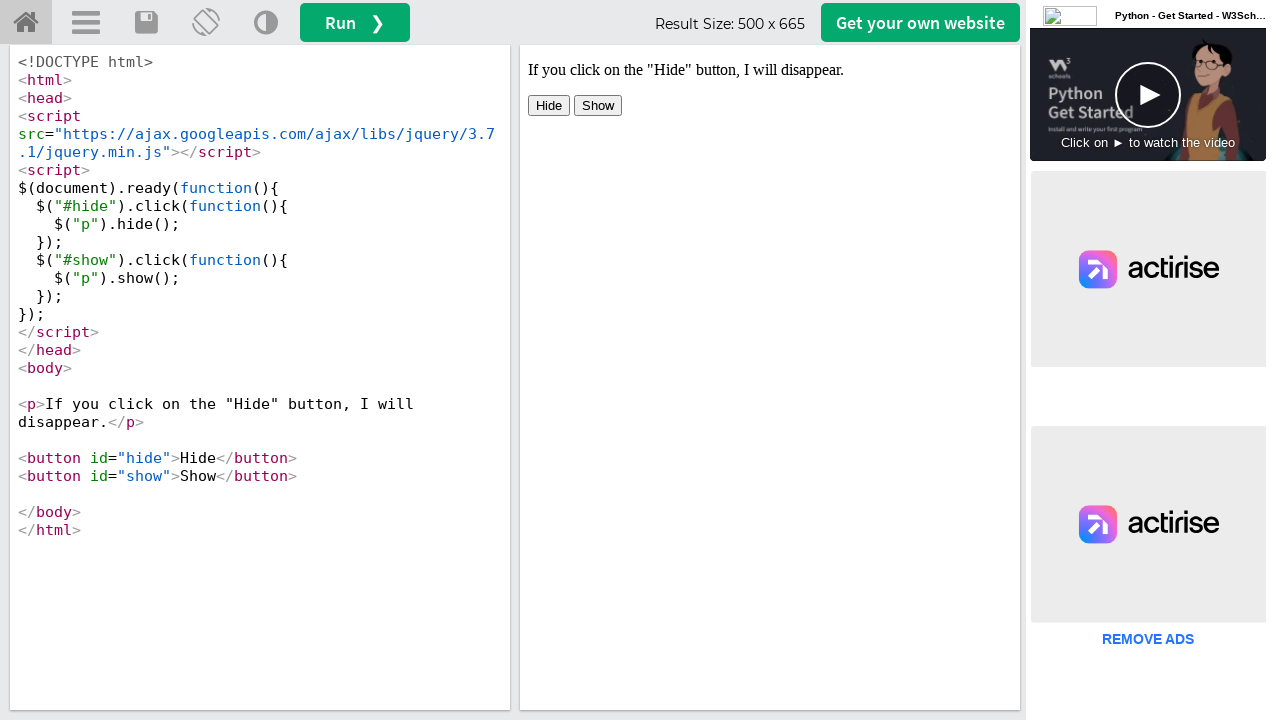

Located iframe element with id 'iframeResult'
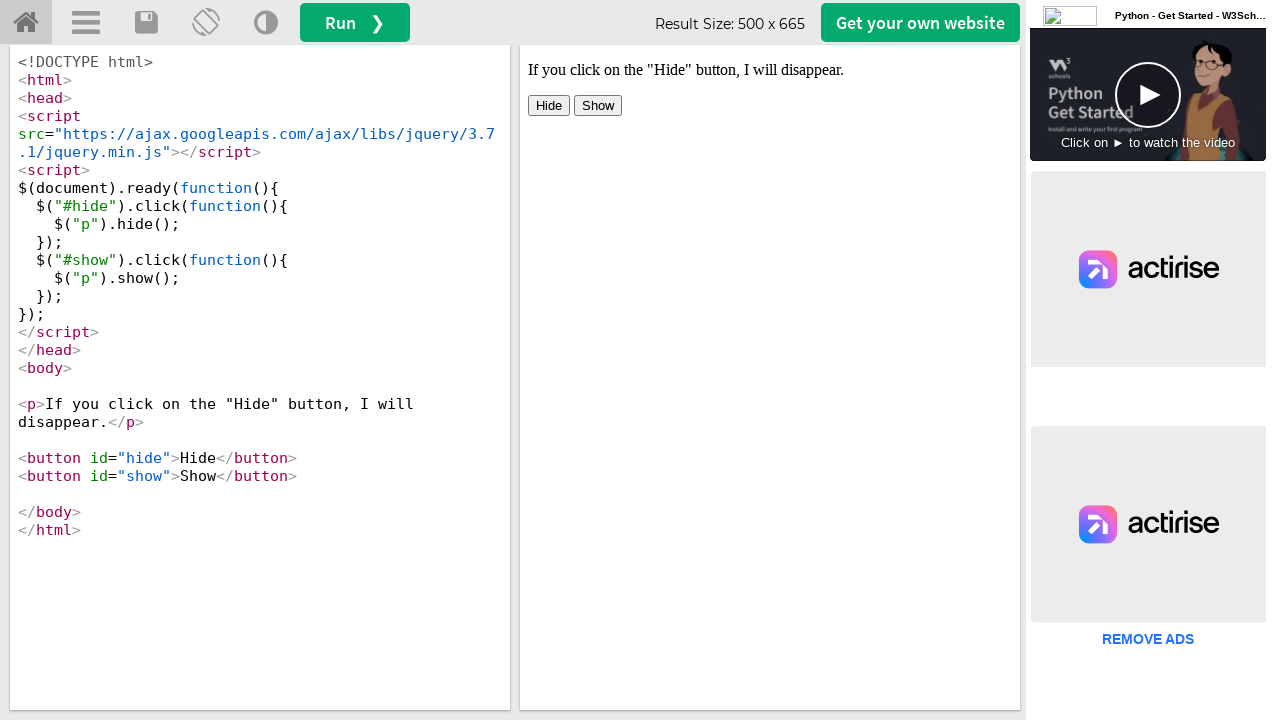

Located paragraph element within iframe
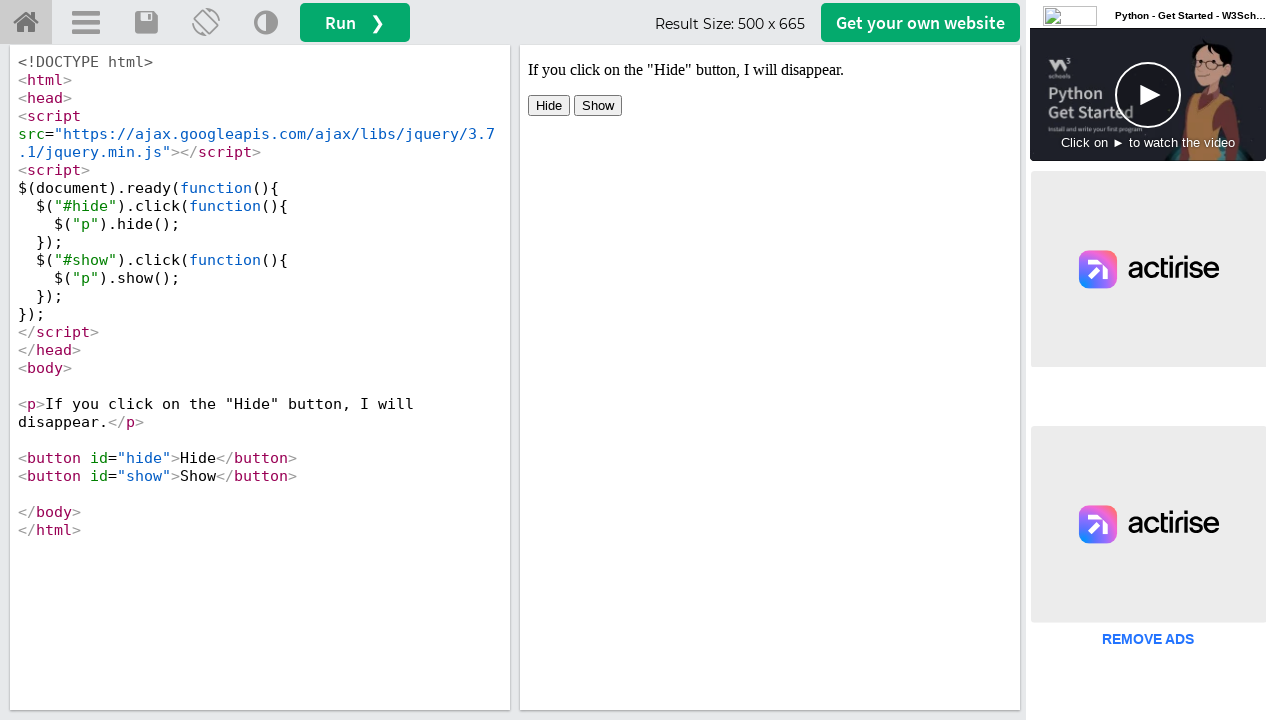

Verified paragraph element is visible
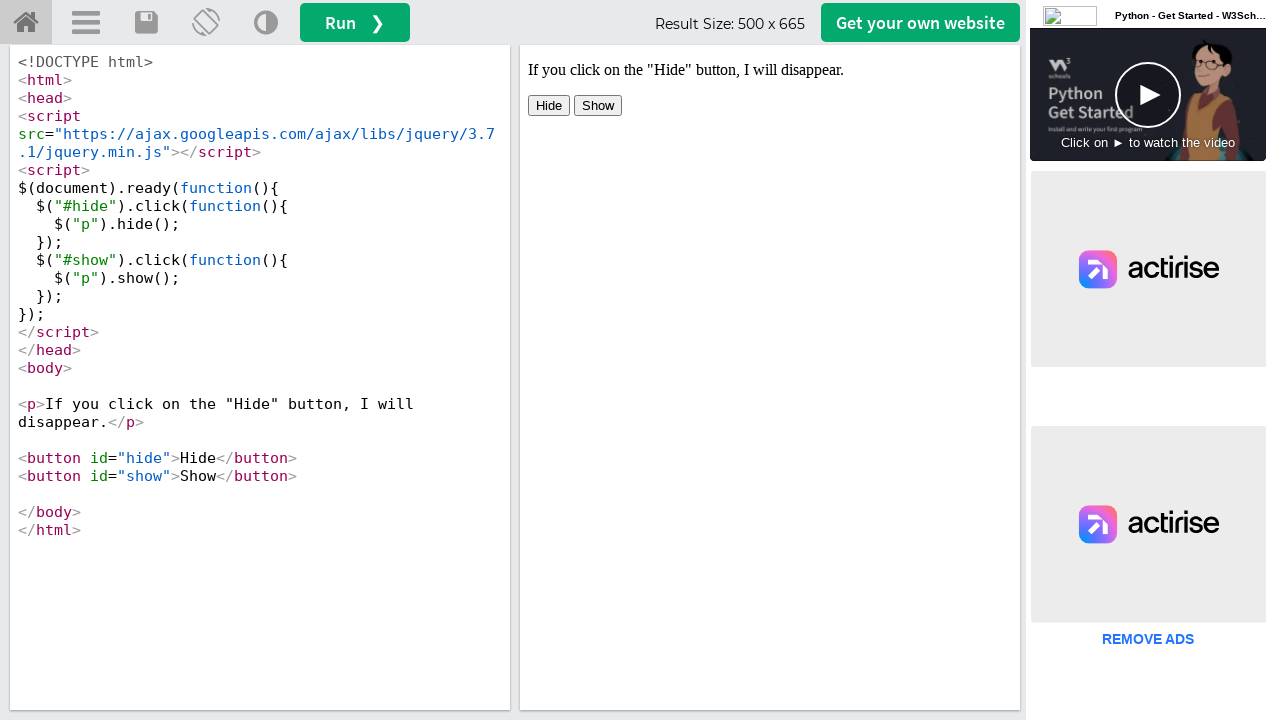

Retrieved iframe frame object by name 'iframeResult'
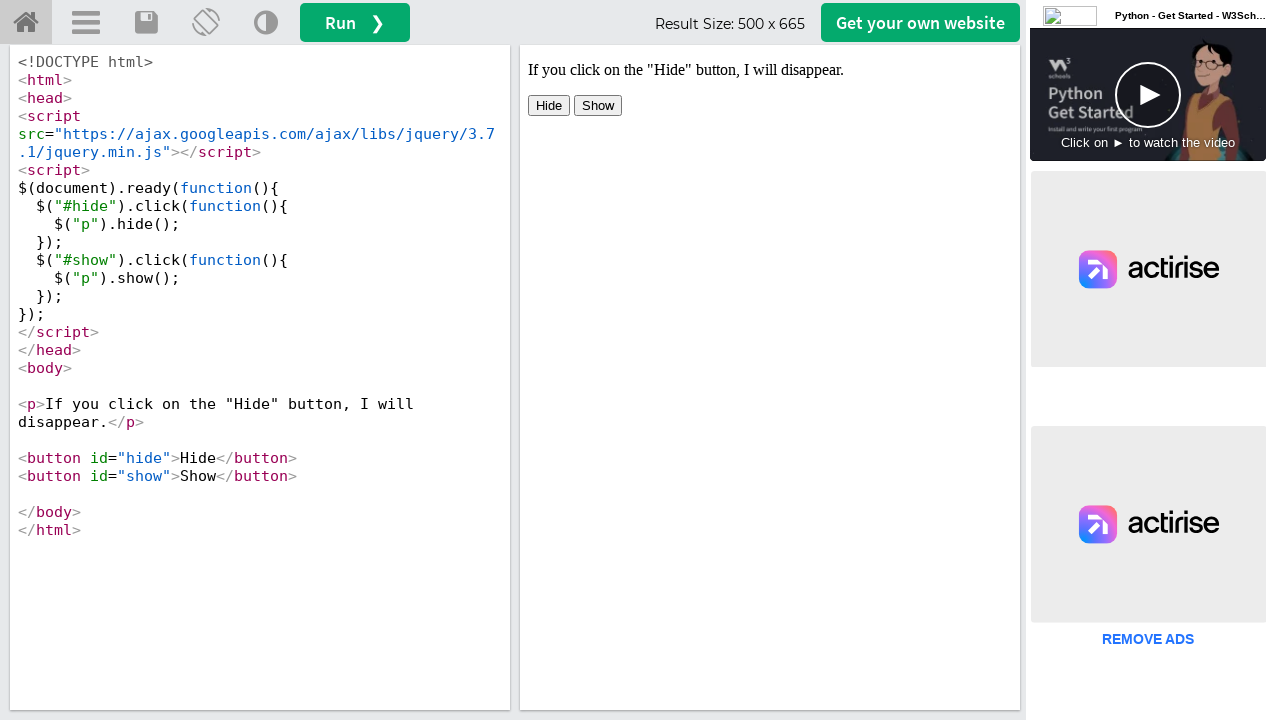

Executed JavaScript to hide paragraph element by setting display to 'none'
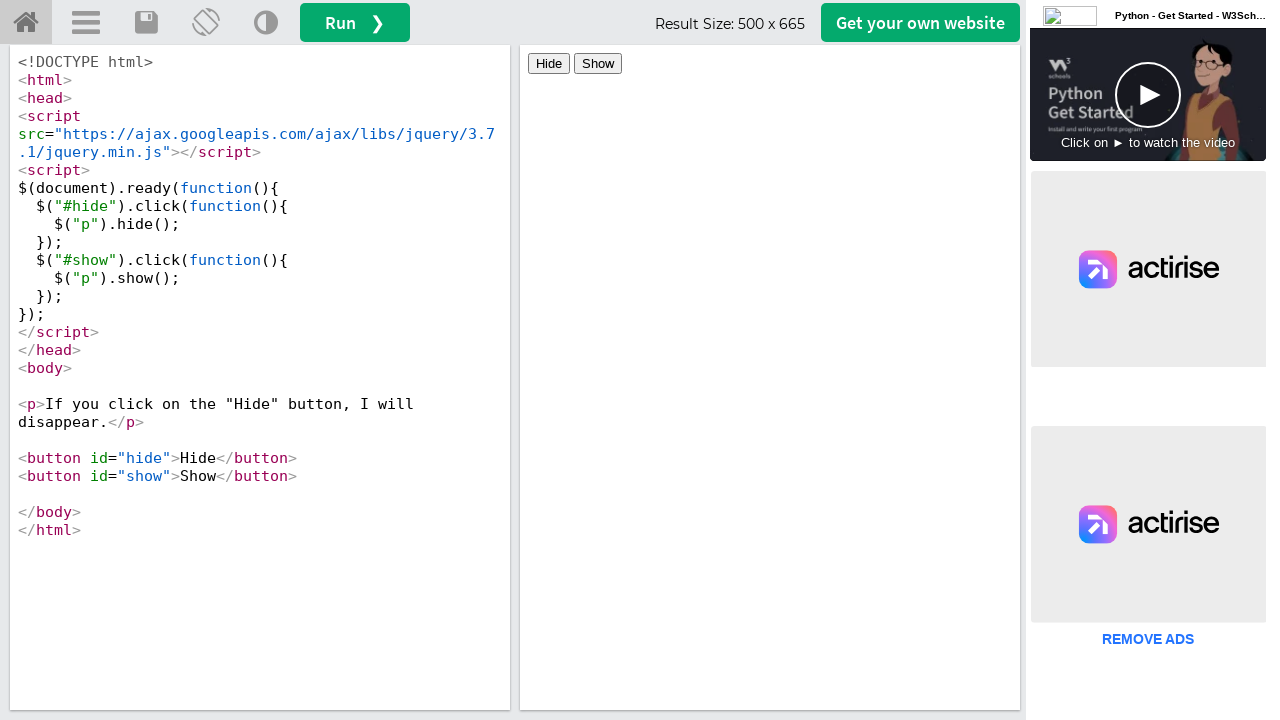

Located paragraph element again to verify hidden state
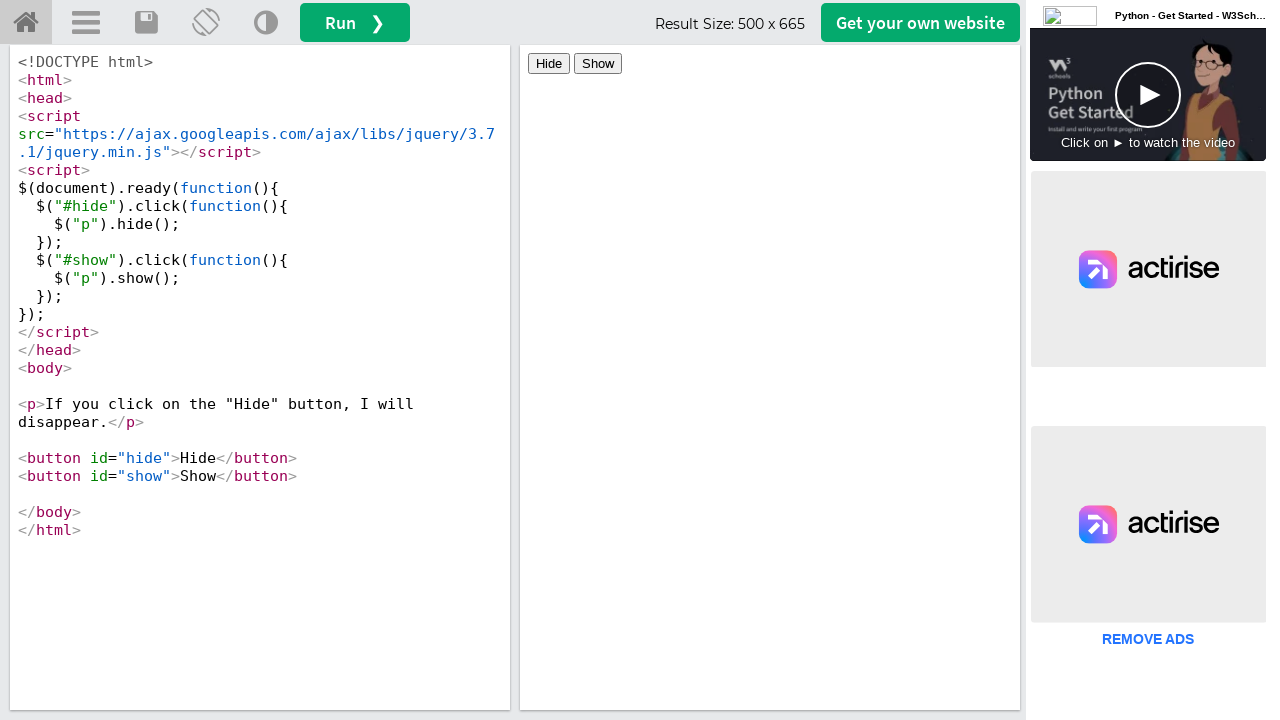

Verified paragraph element is now hidden
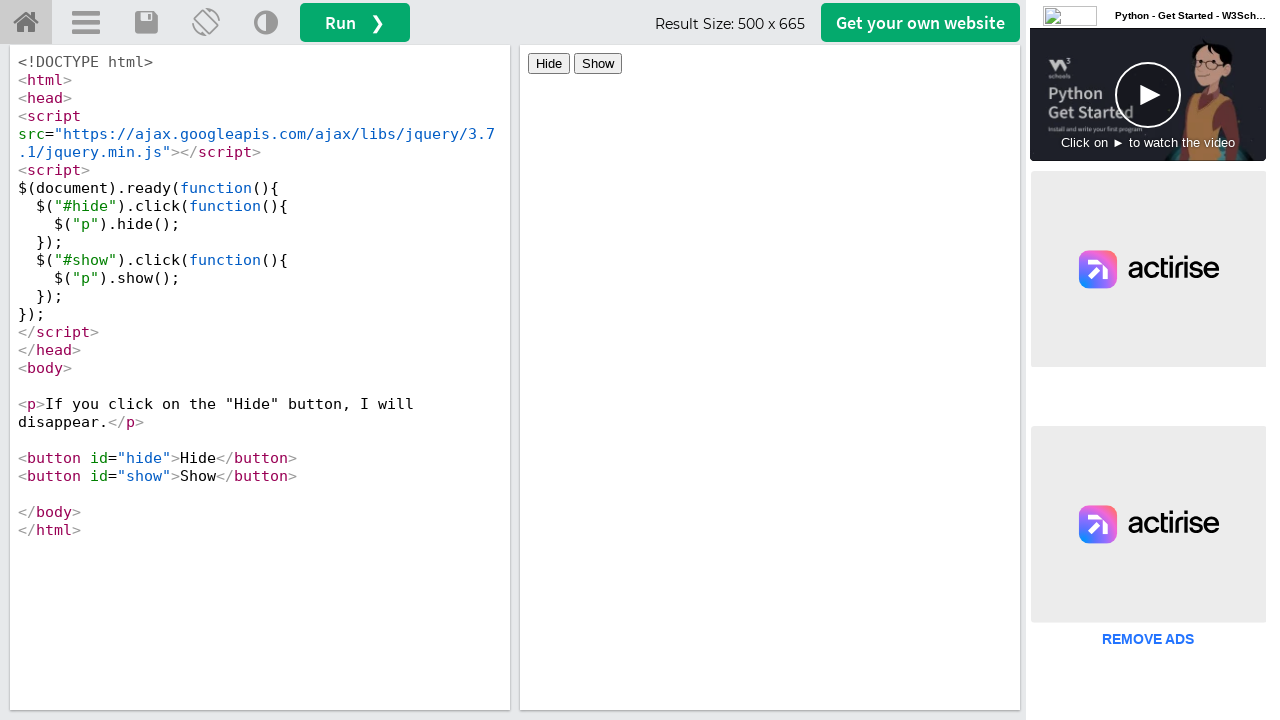

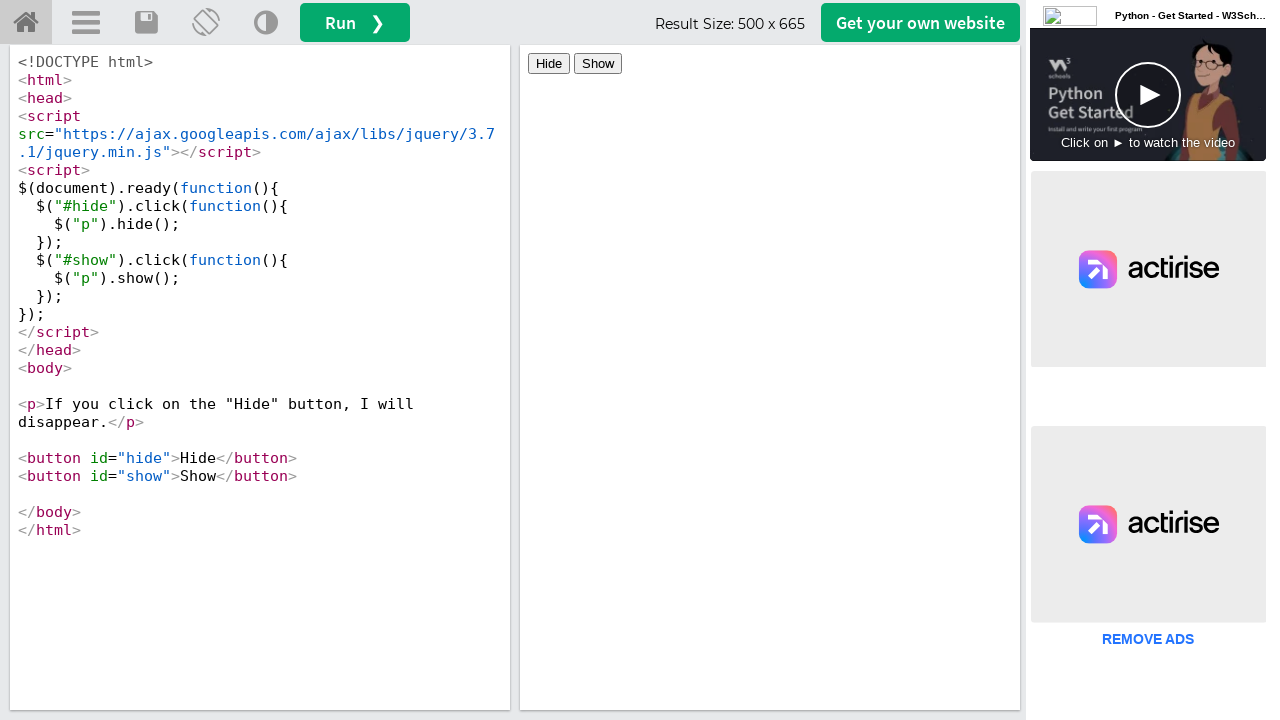